Tests keyboard actions by pressing Ctrl+K keyboard shortcut on the Selenium documentation page

Starting URL: https://www.selenium.dev/documentation/webdriver/actions_api/keyboard/

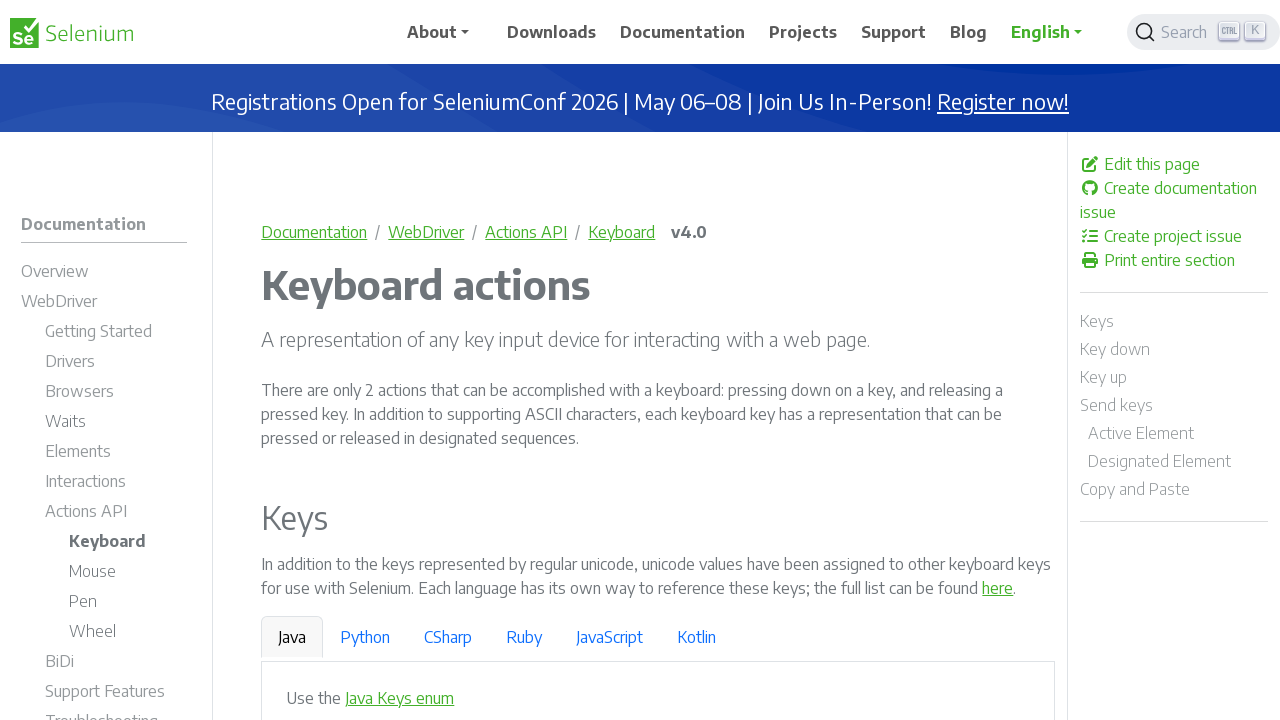

Waited for Selenium documentation page to load completely
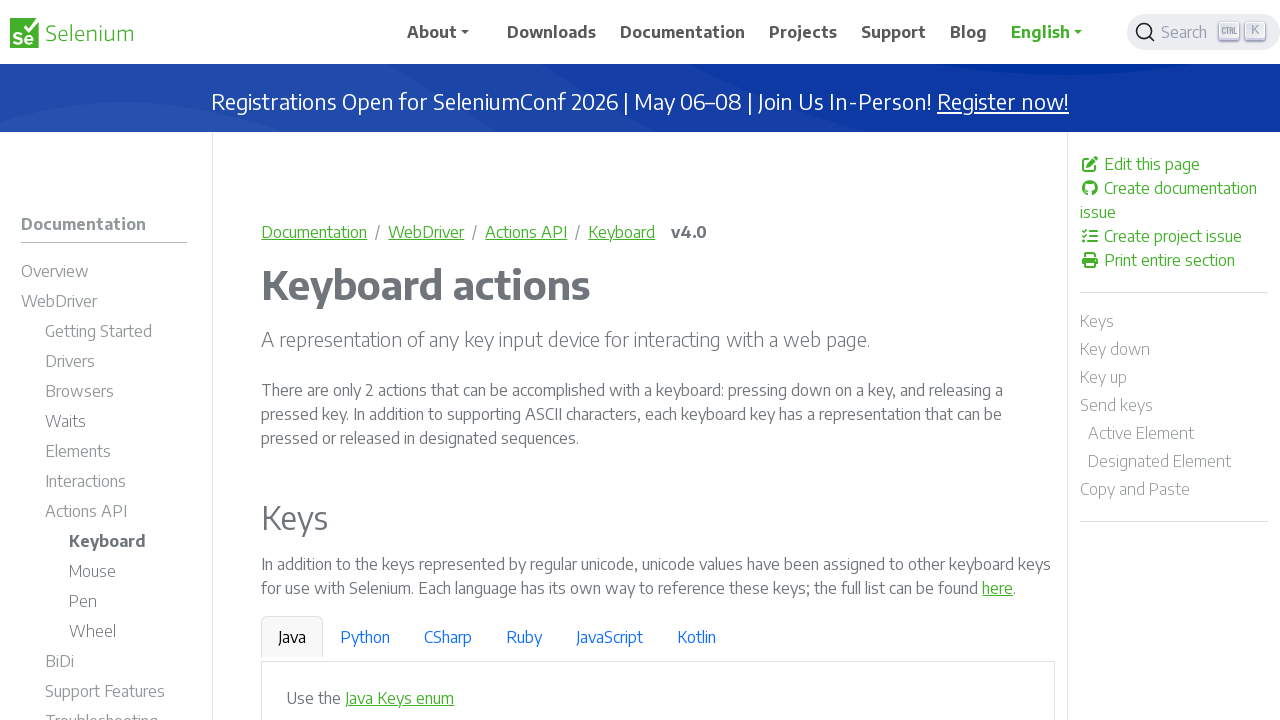

Pressed Ctrl+K keyboard shortcut on the keyboard actions documentation page
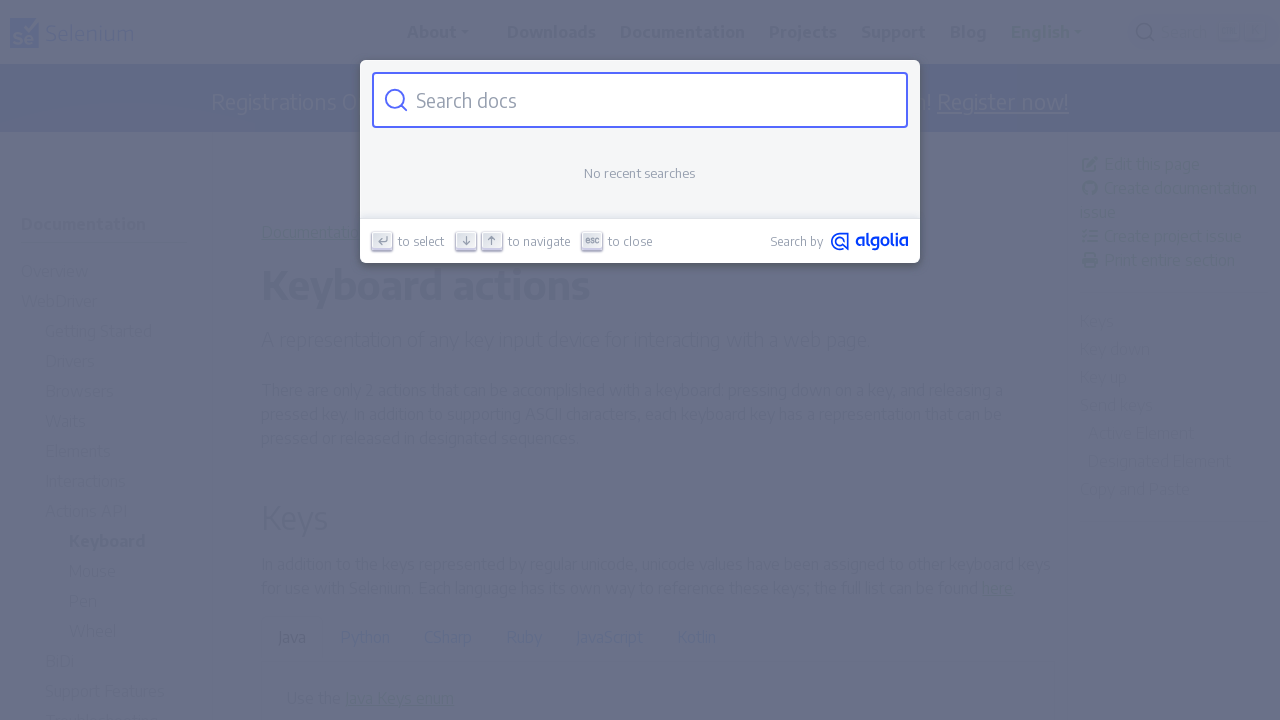

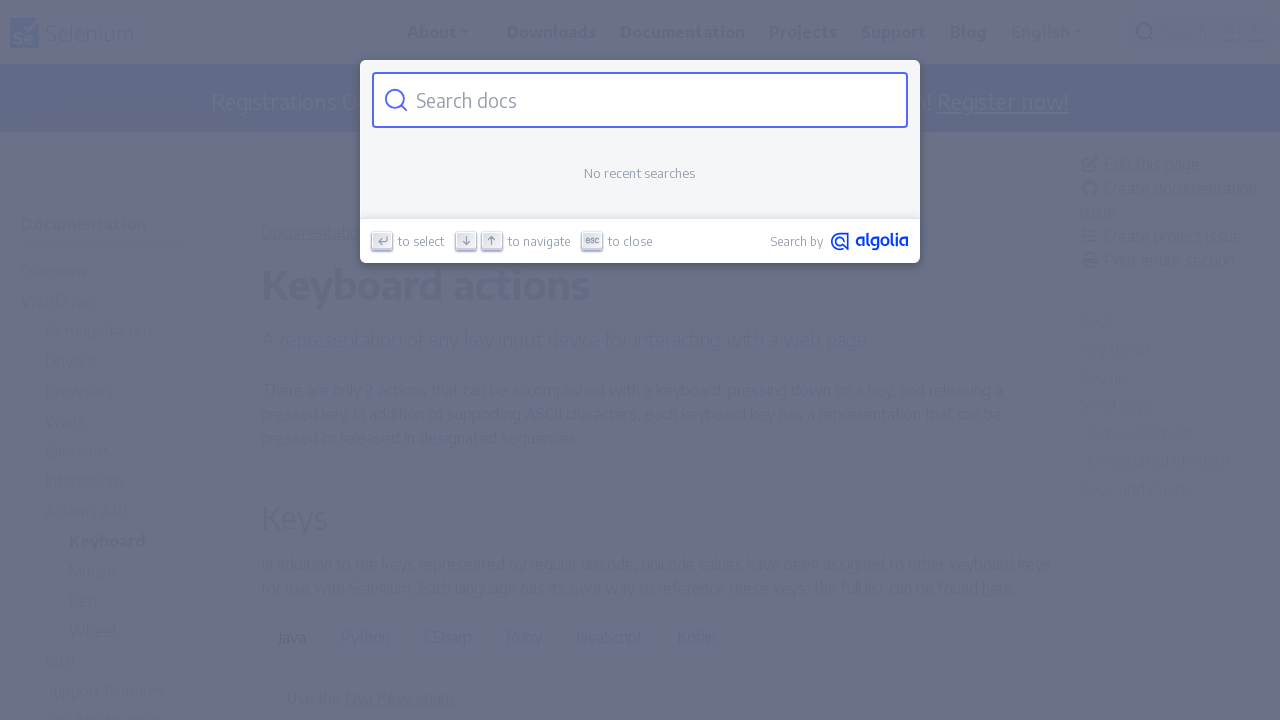